Tests the "Active" filter functionality in a TodoMVC app by adding two tasks, marking one as completed, clicking the Active filter, and verifying only the uncompleted task is displayed.

Starting URL: https://demo.playwright.dev/todomvc/#/

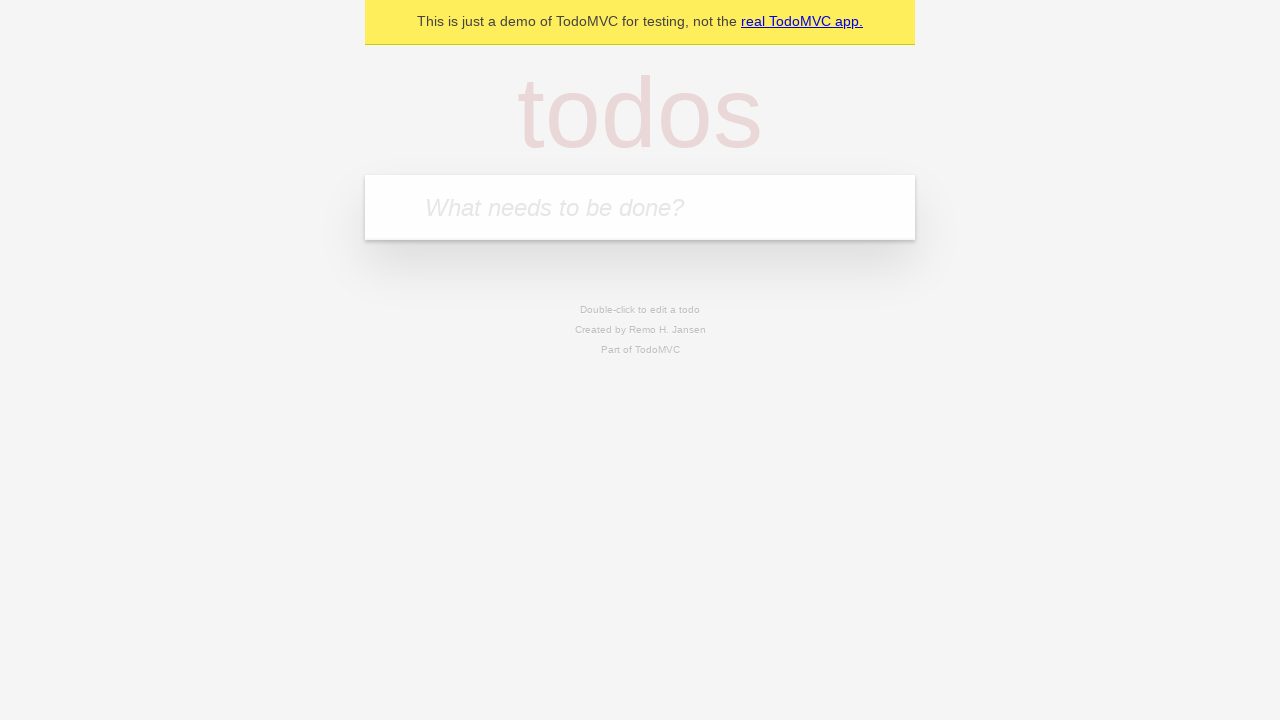

Filled new todo input with 'Task 1' on input.new-todo
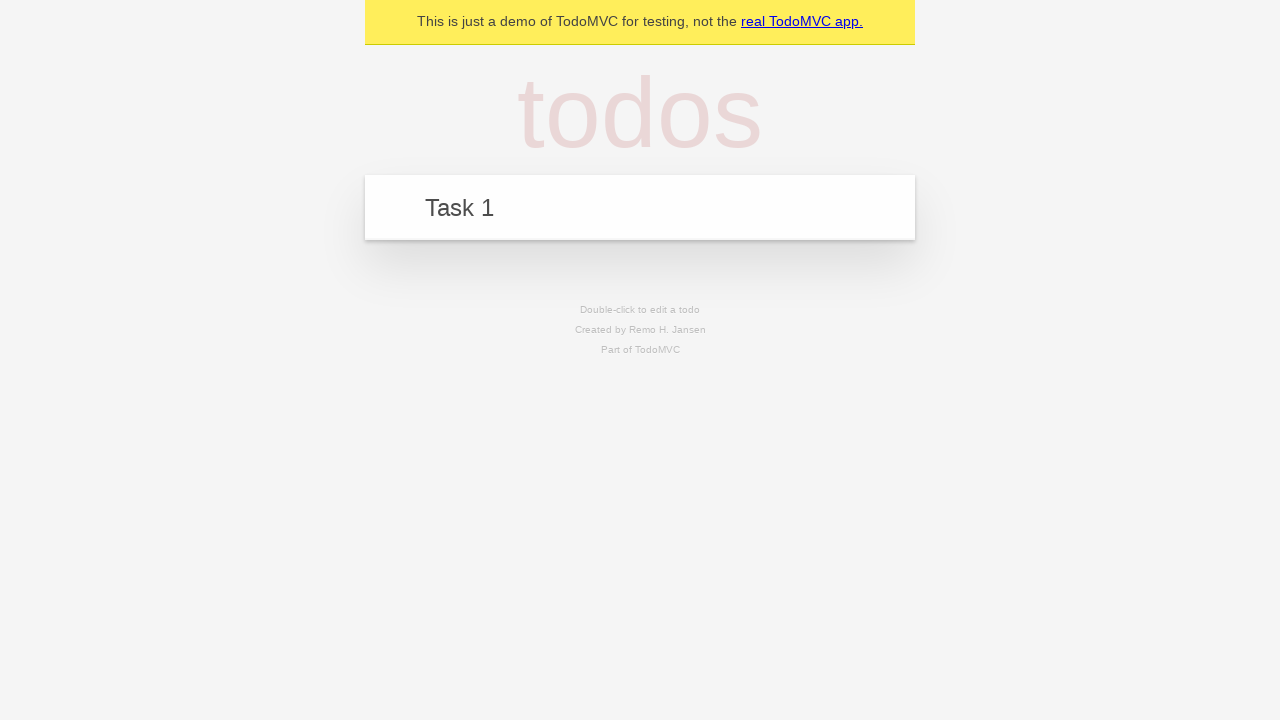

Pressed Enter to add first todo item on input.new-todo
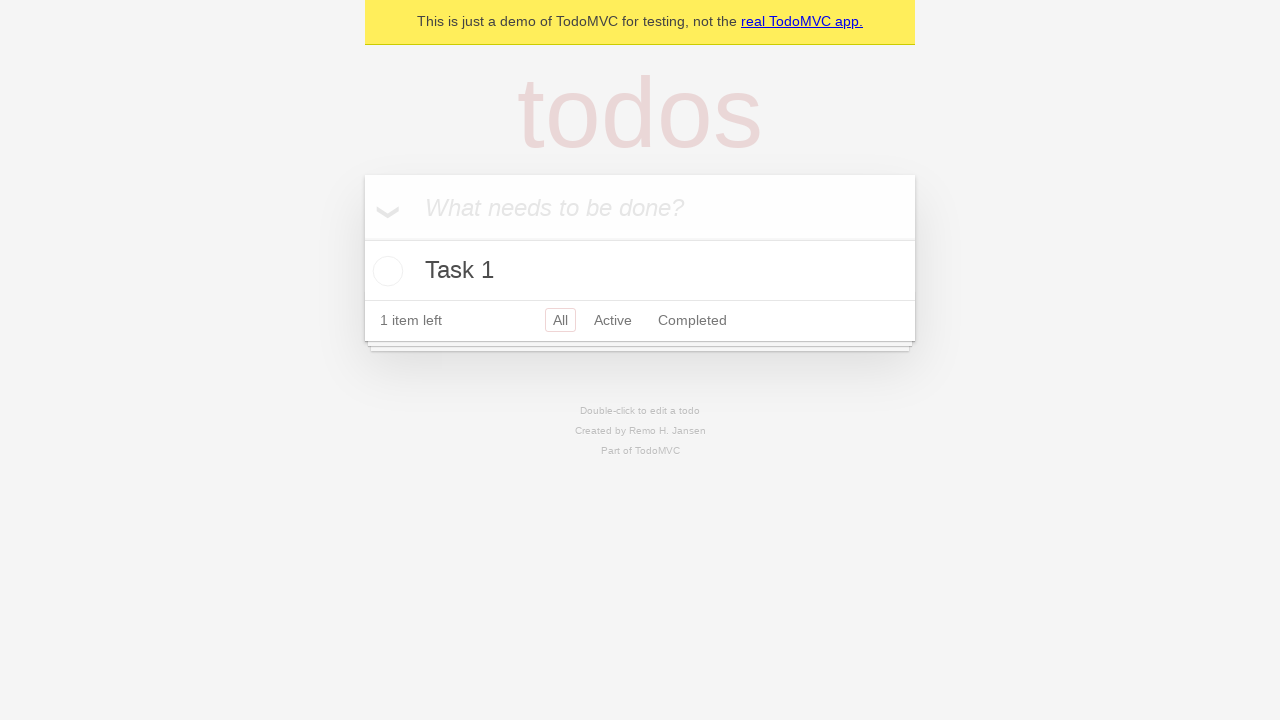

Filled new todo input with 'Task 2' on input.new-todo
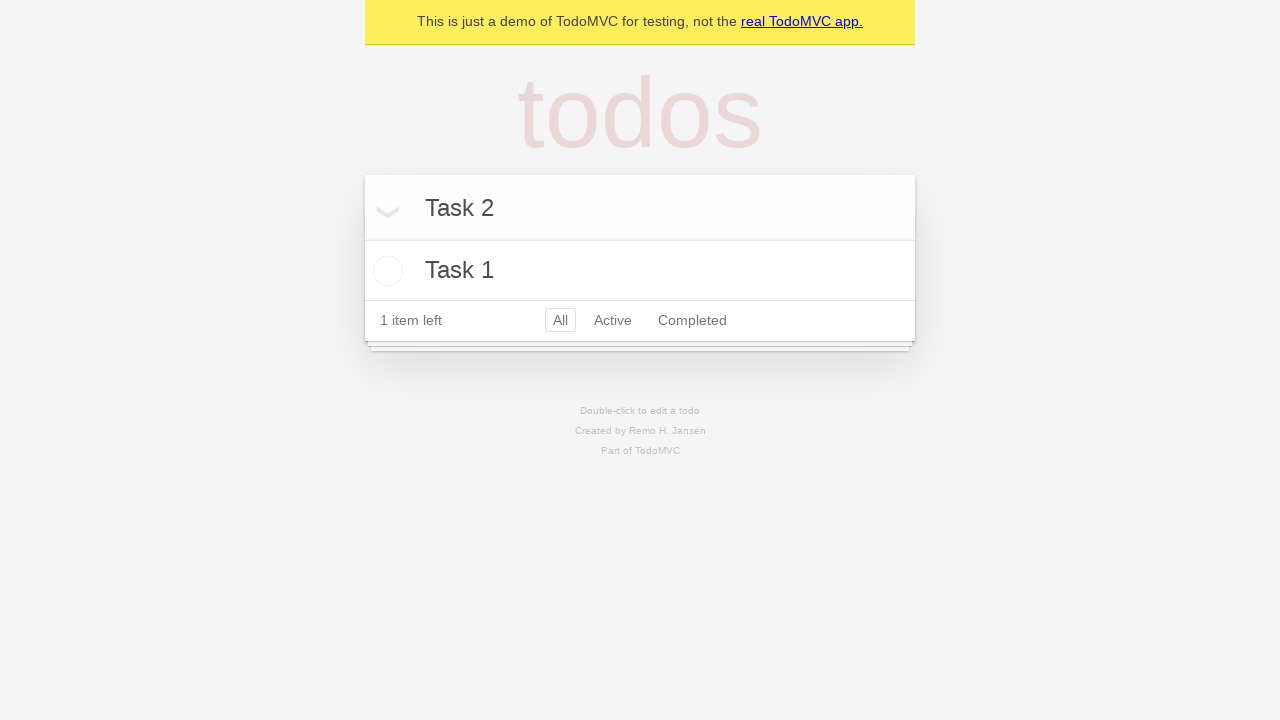

Pressed Enter to add second todo item on input.new-todo
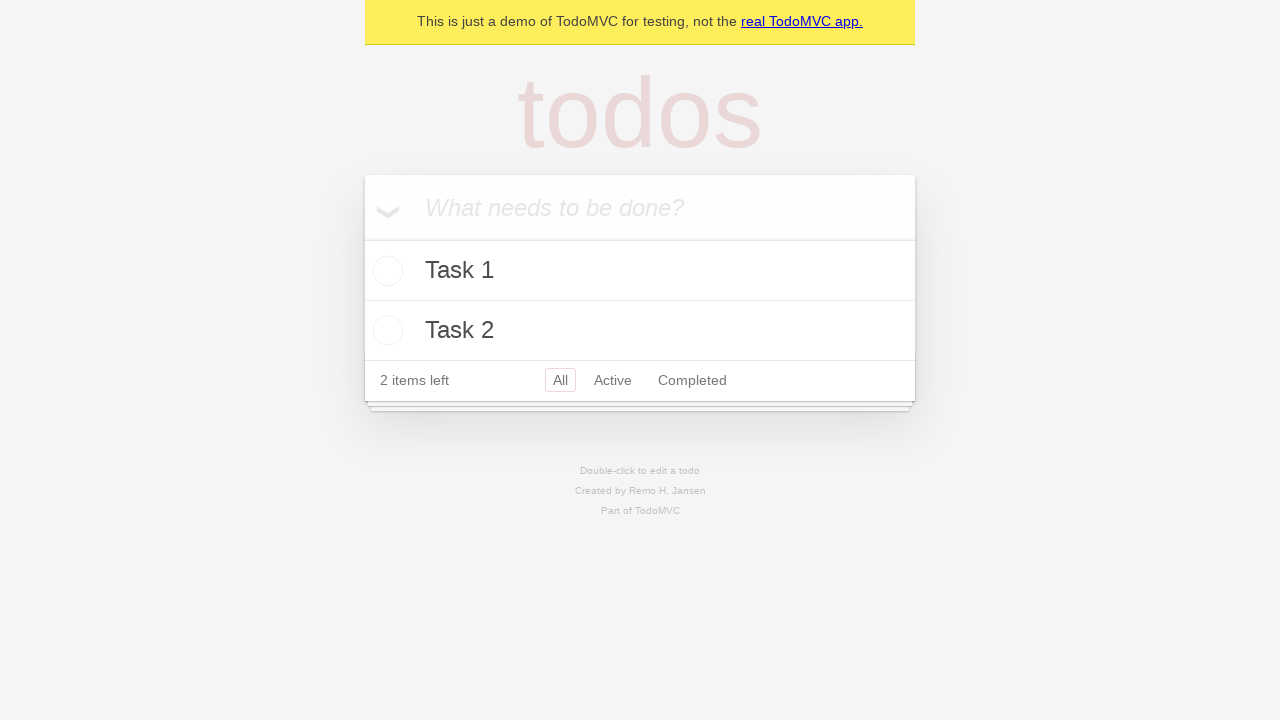

Marked first todo item as completed at (385, 271) on ul.todo-list li:nth-child(1) .toggle
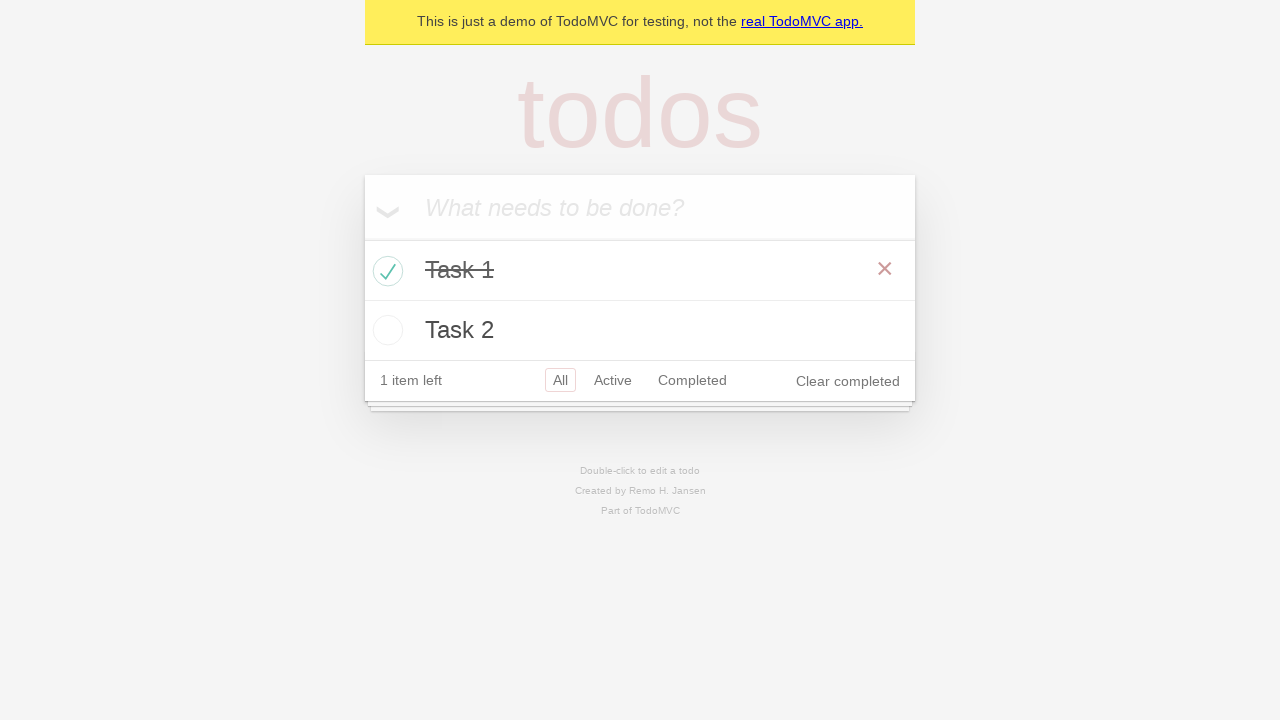

Clicked on 'Active' filter at (613, 380) on ul.filters li >> nth=1
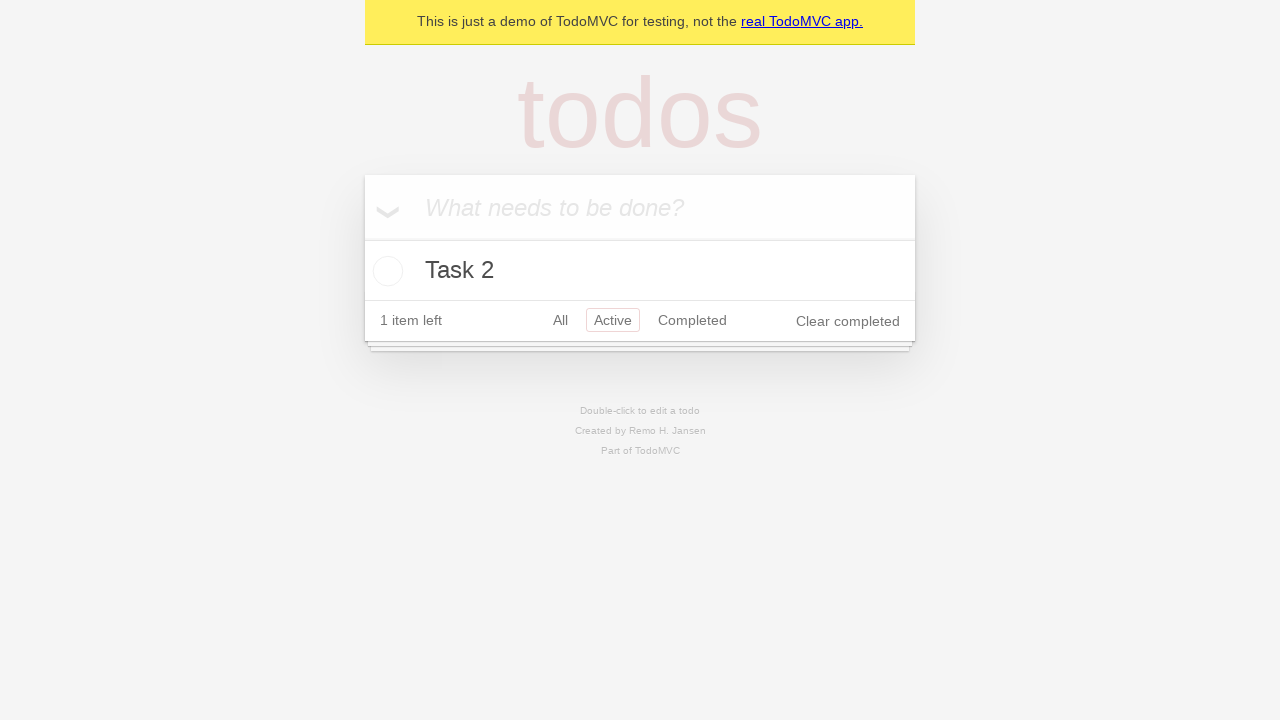

Verified that only 1 active item is displayed
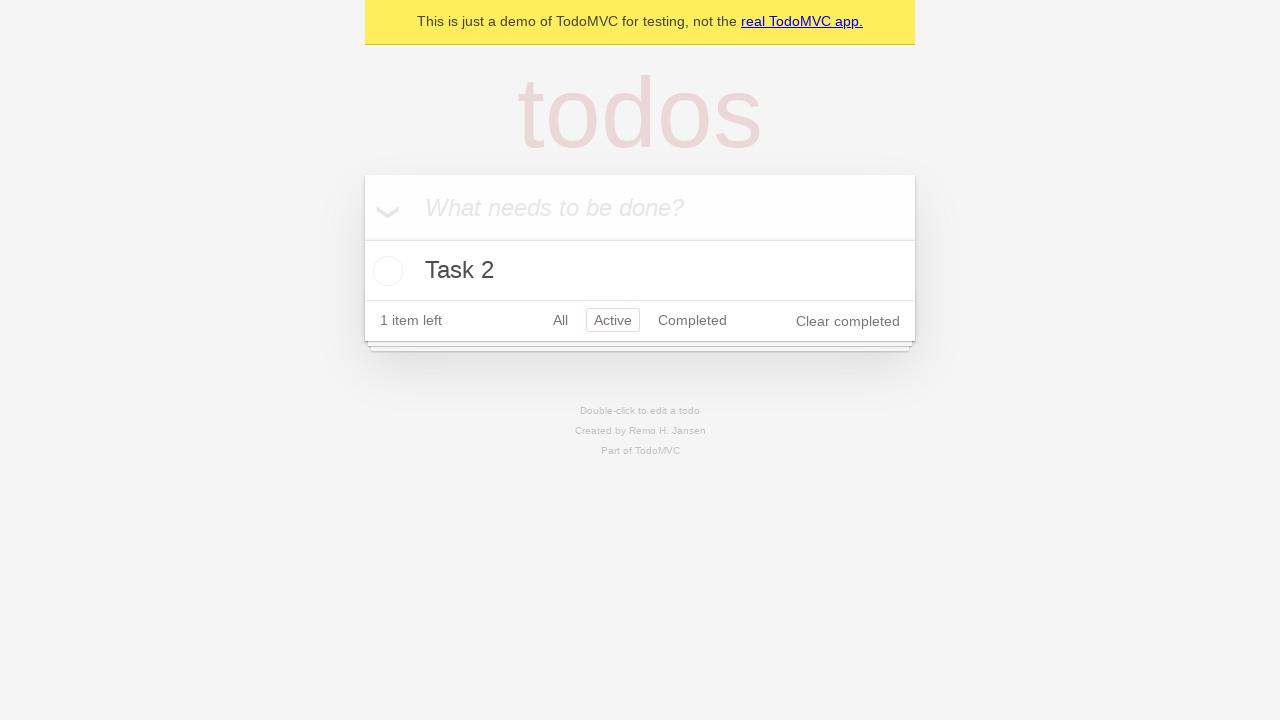

Verified that the remaining active item is 'Task 2'
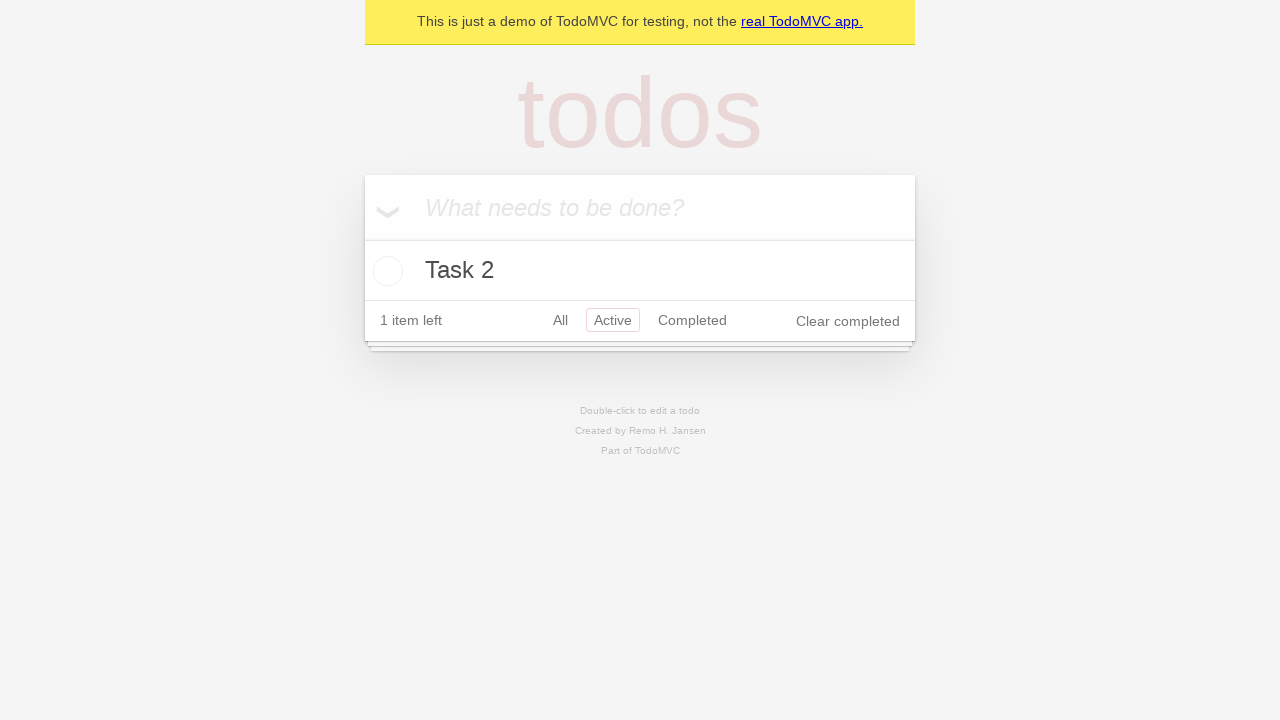

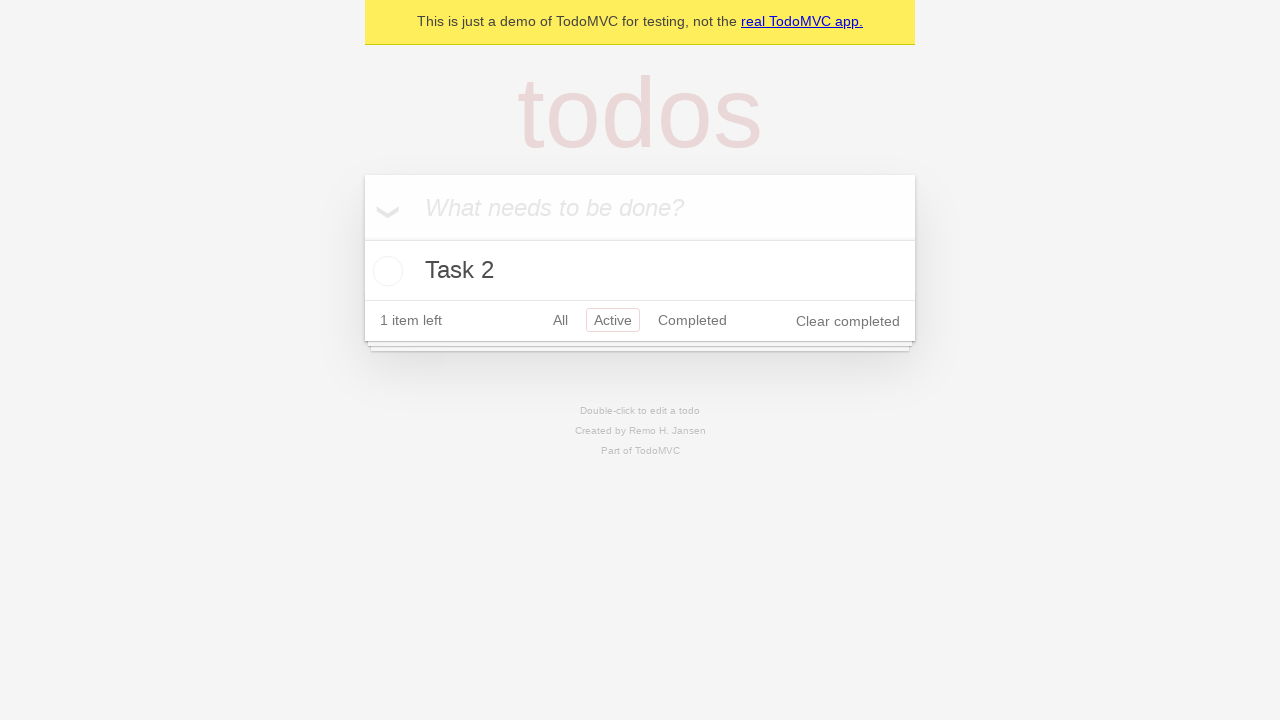